Tests slider interaction by dragging the slider handle using mouse movements

Starting URL: https://jqueryui.com/resources/demos/slider/default.html

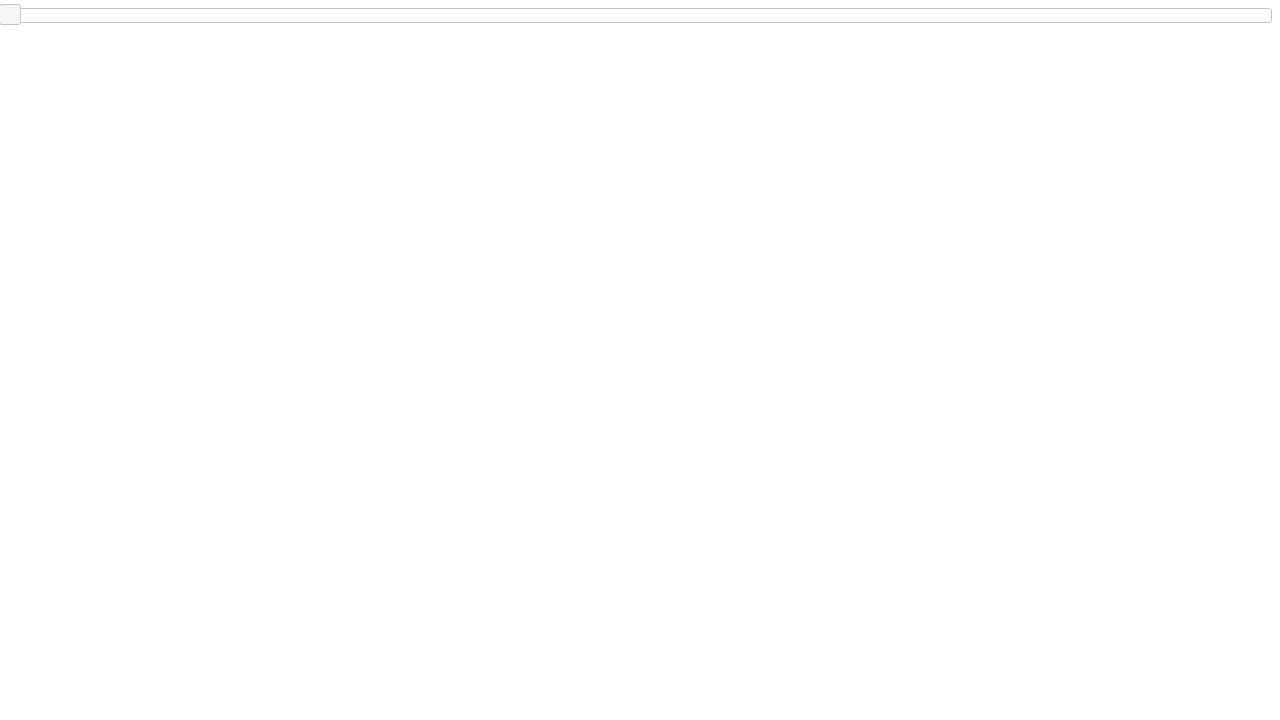

Located slider handle element
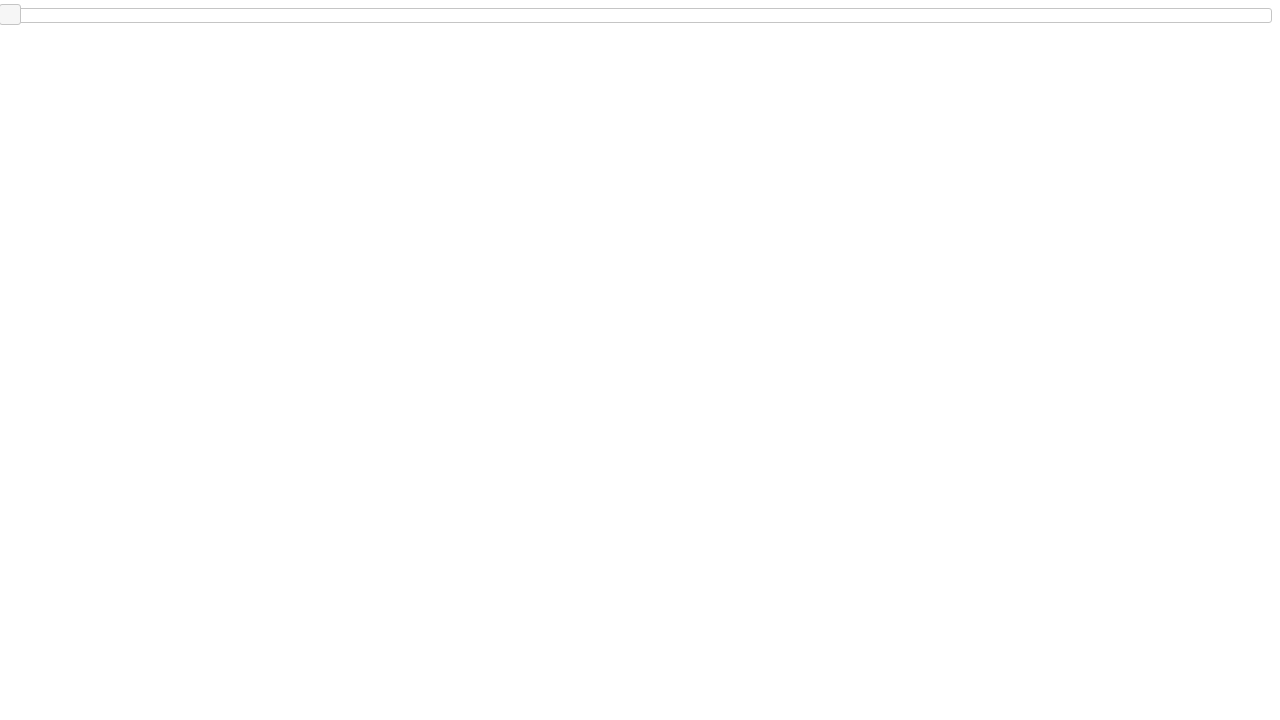

Retrieved slider handle bounding box coordinates
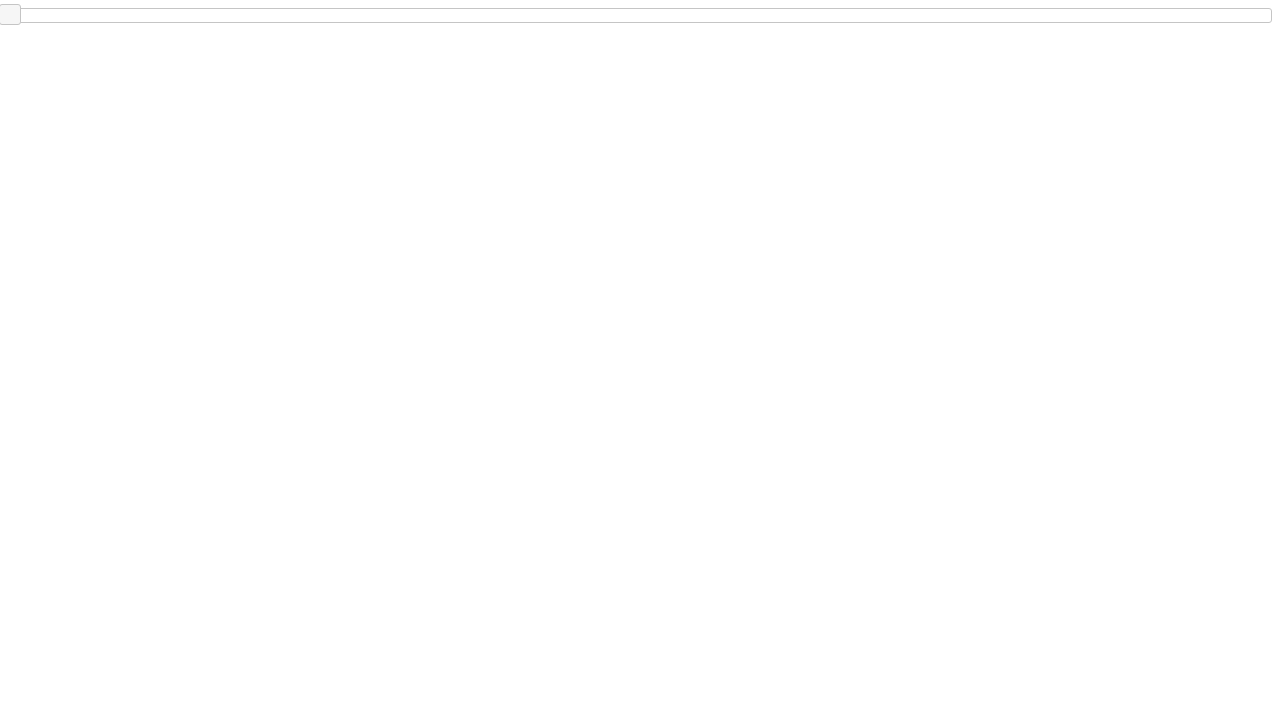

Calculated slider handle center coordinates
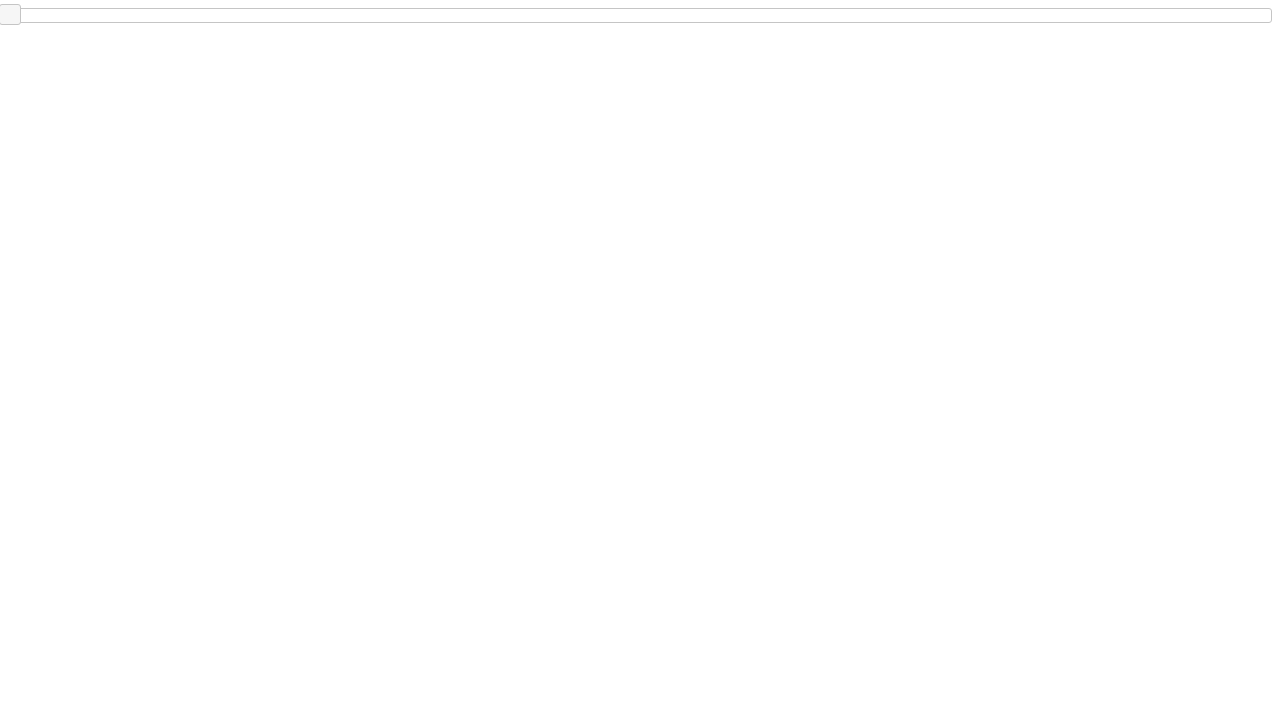

Moved mouse to slider handle position at (10, 15)
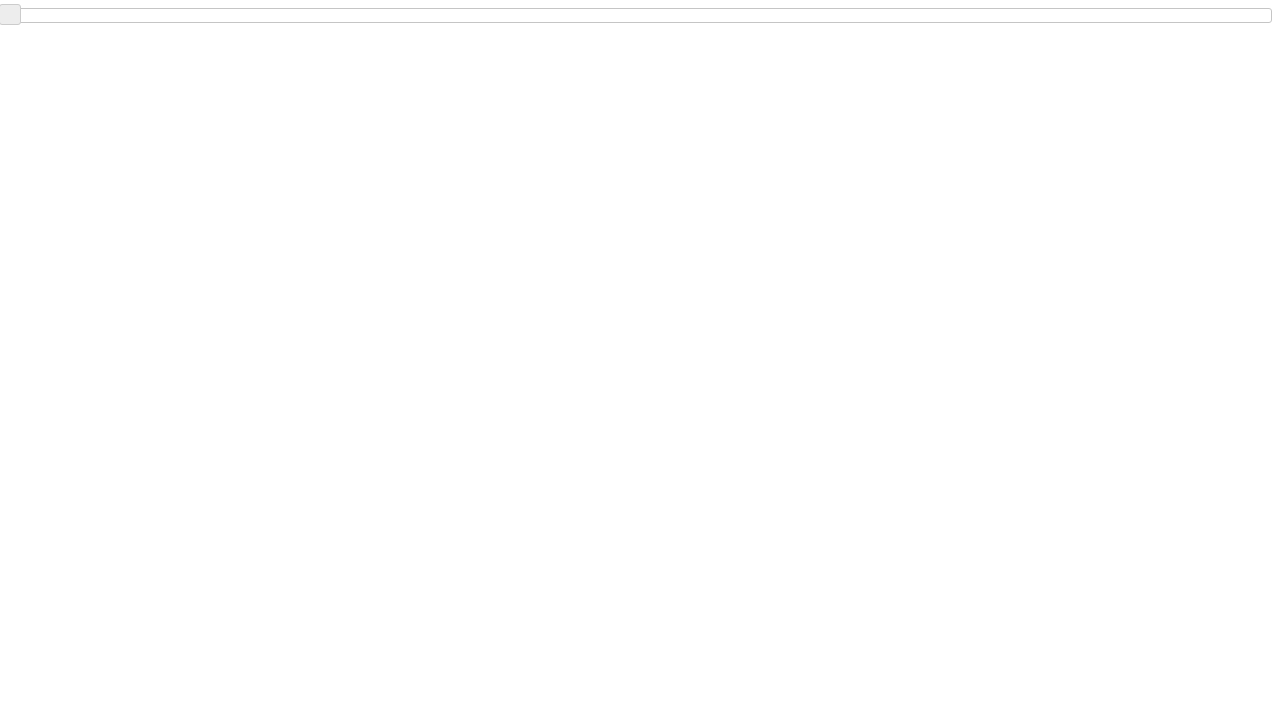

Pressed mouse button down on slider handle at (10, 15)
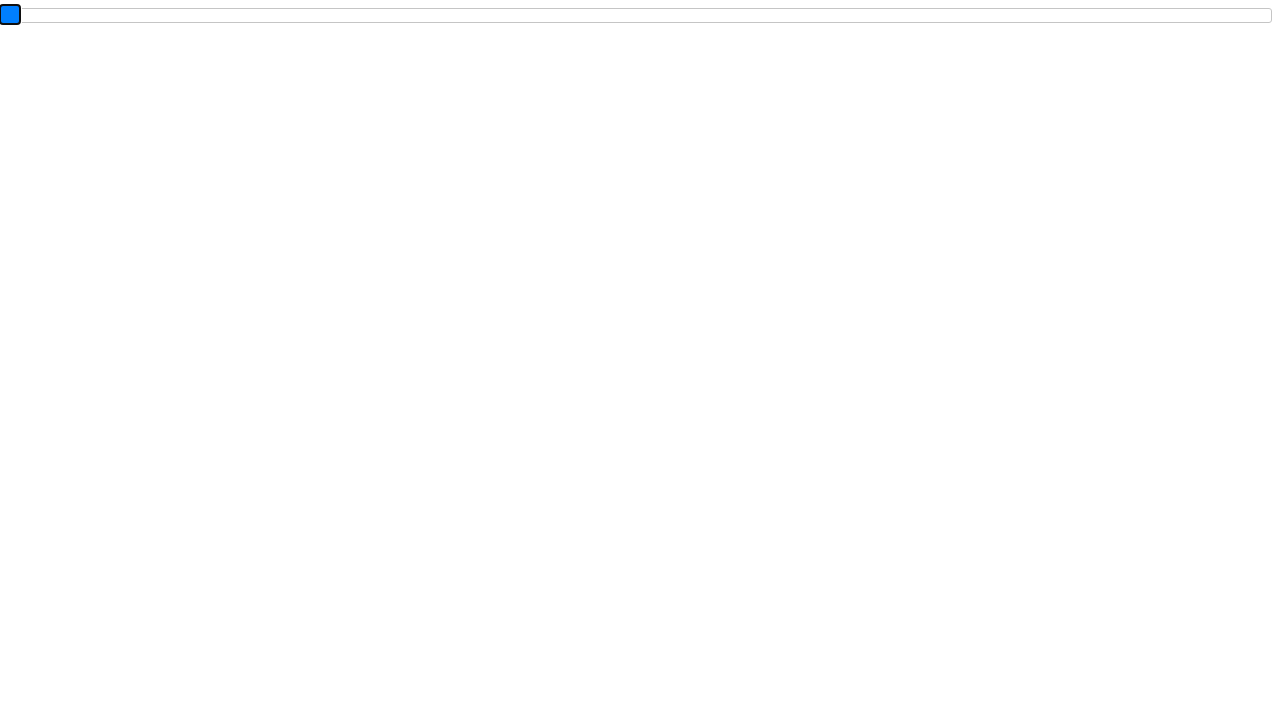

Dragged slider handle 400 pixels to the right at (410, 15)
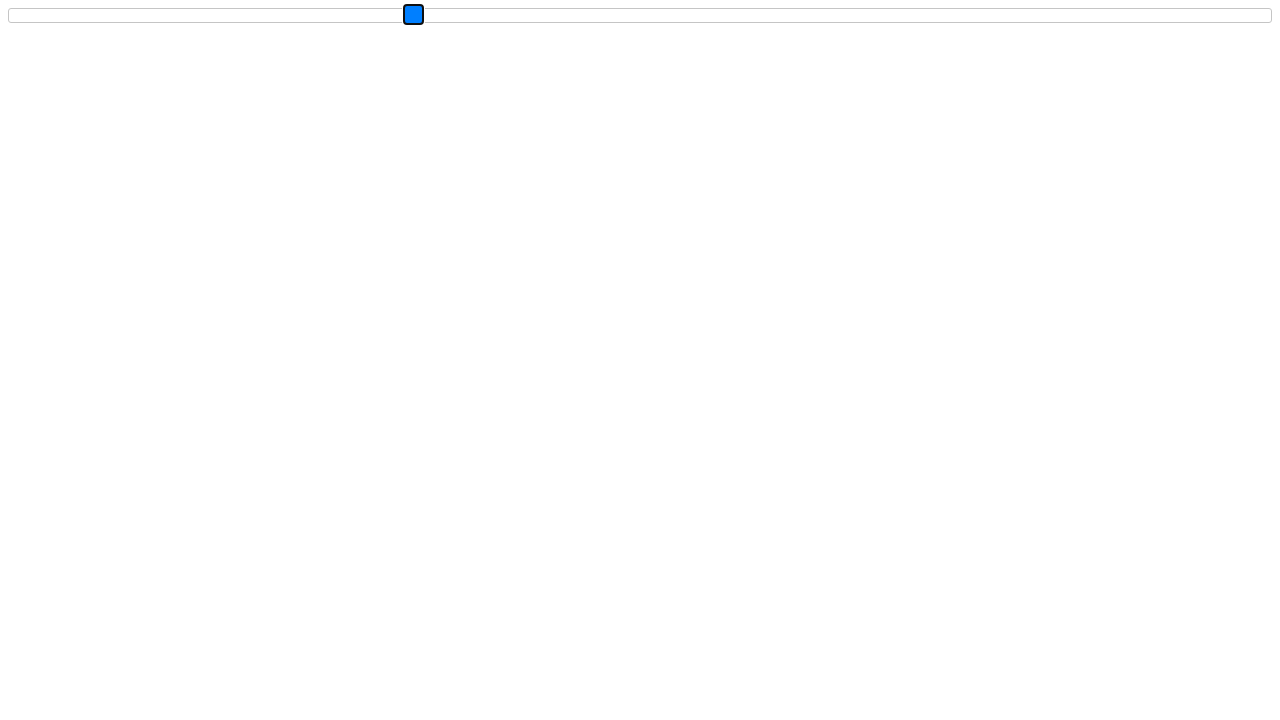

Released mouse button to complete slider drag at (410, 15)
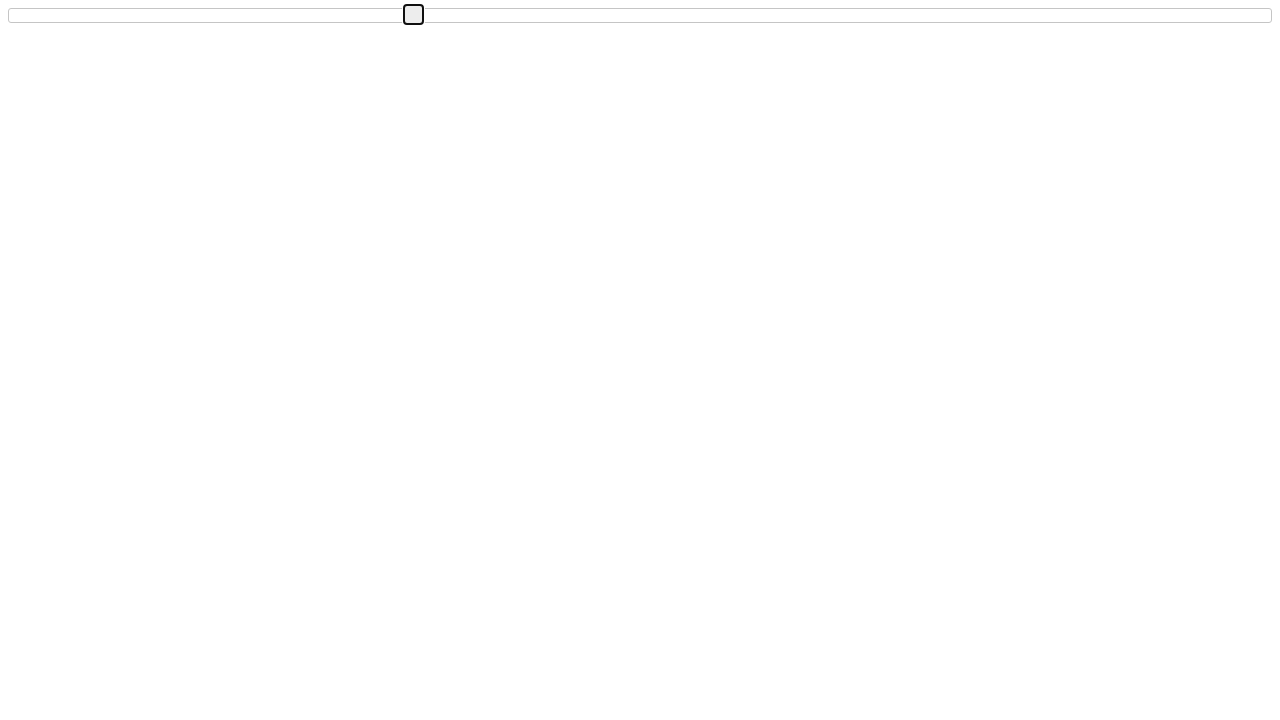

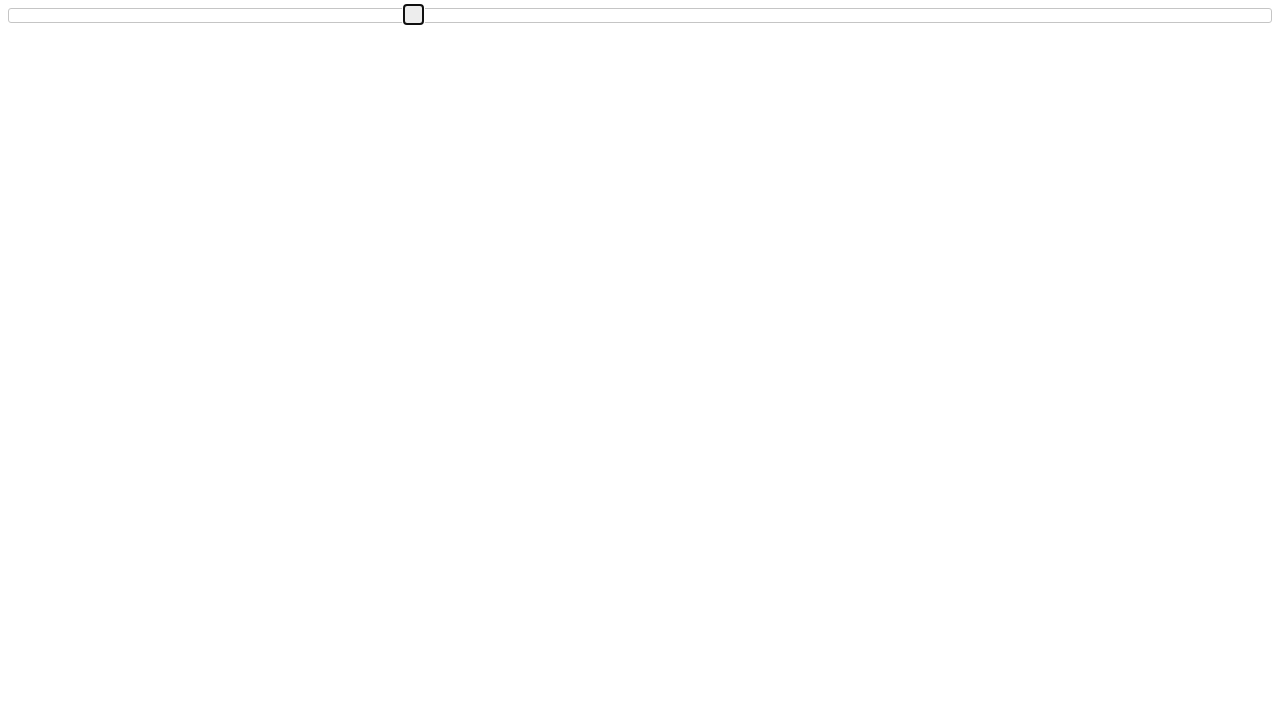